Tests that whitespace is trimmed from edited todo text

Starting URL: https://demo.playwright.dev/todomvc

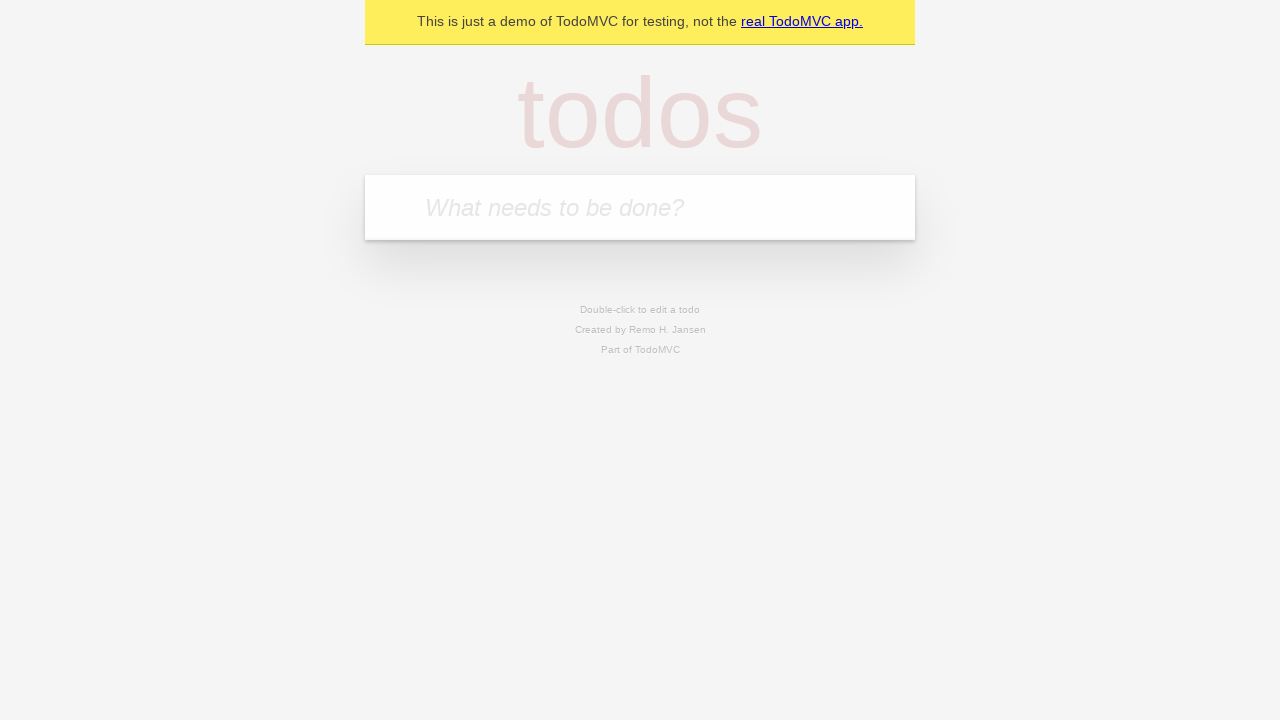

Located the 'What needs to be done?' input field
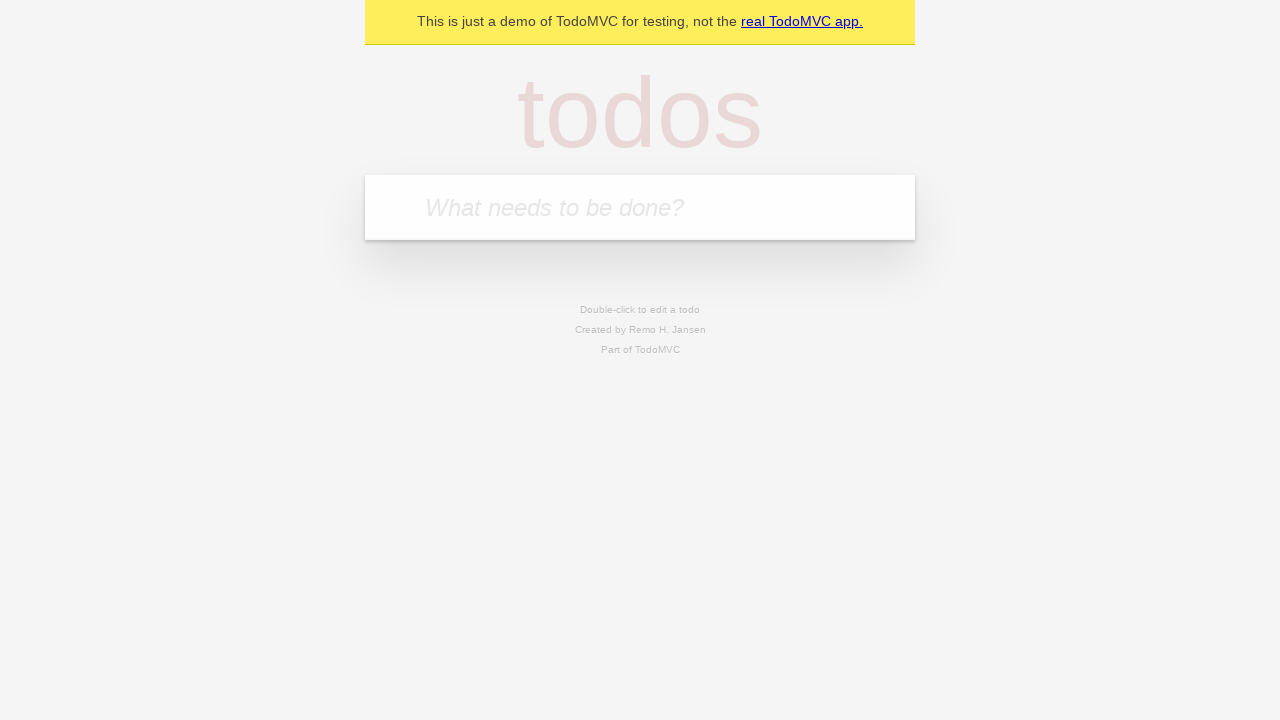

Filled first todo with 'buy some cheese' on internal:attr=[placeholder="What needs to be done?"i]
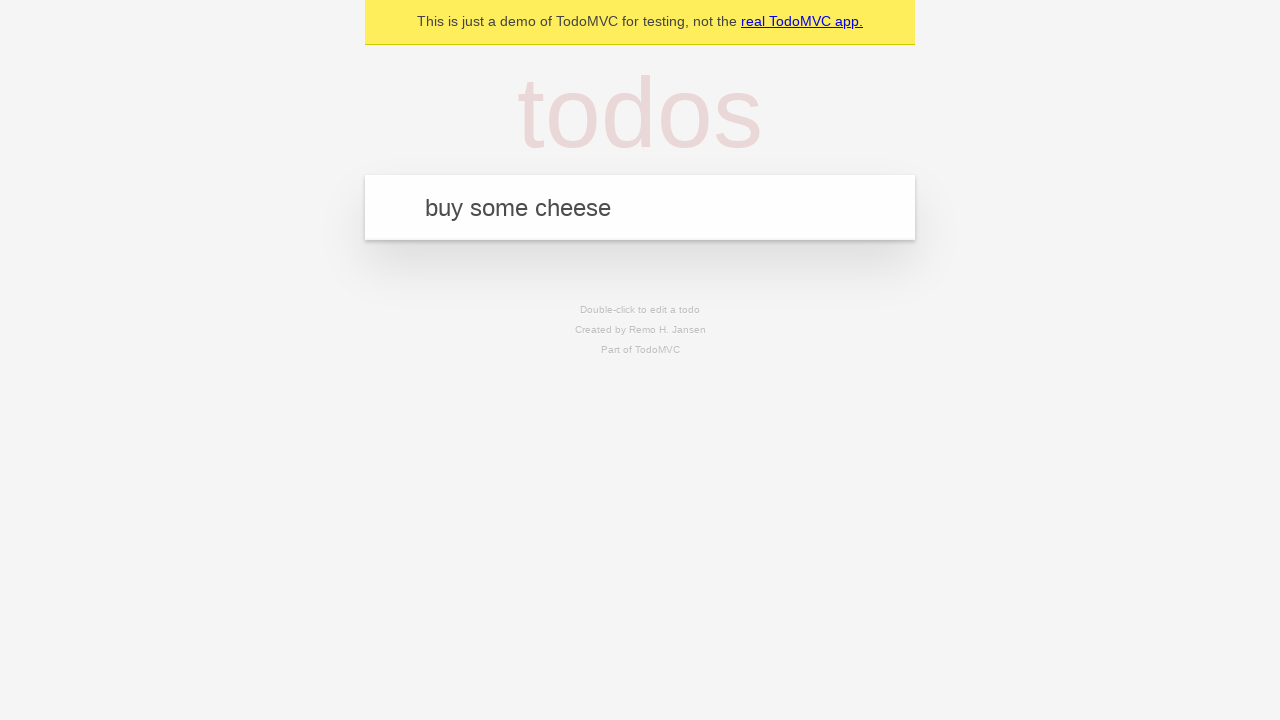

Pressed Enter to add first todo on internal:attr=[placeholder="What needs to be done?"i]
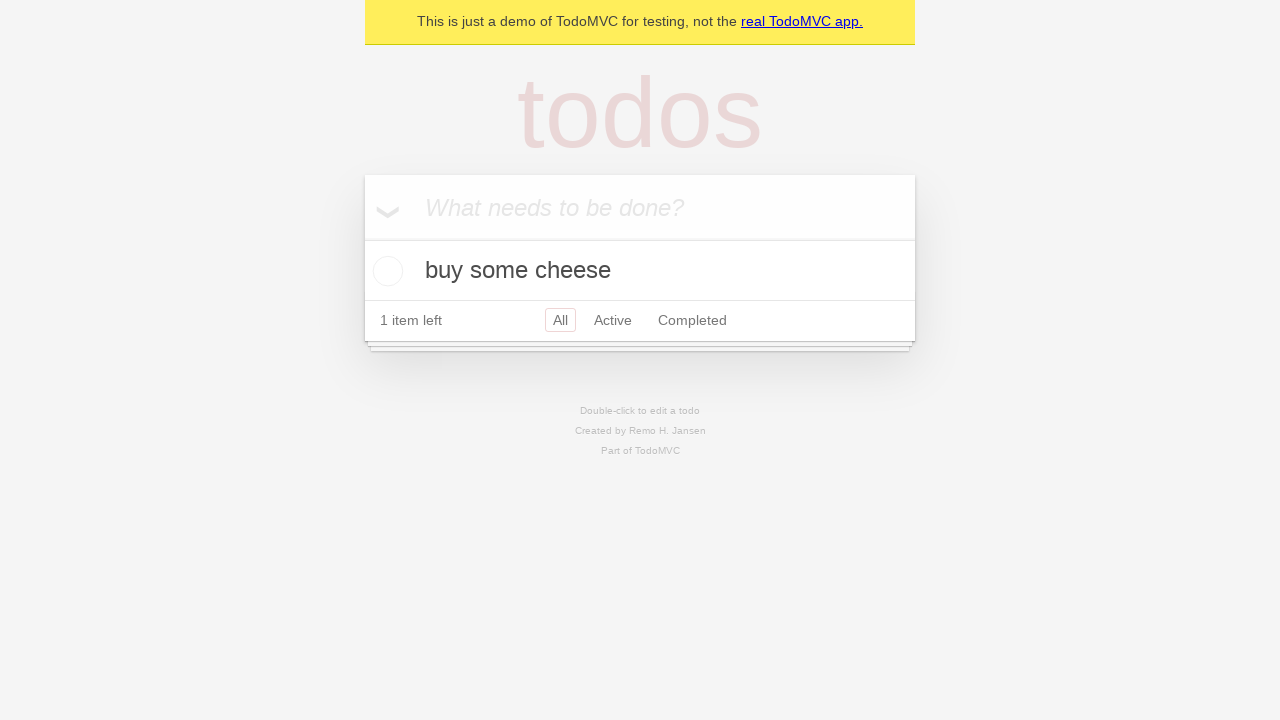

Filled second todo with 'feed the cat' on internal:attr=[placeholder="What needs to be done?"i]
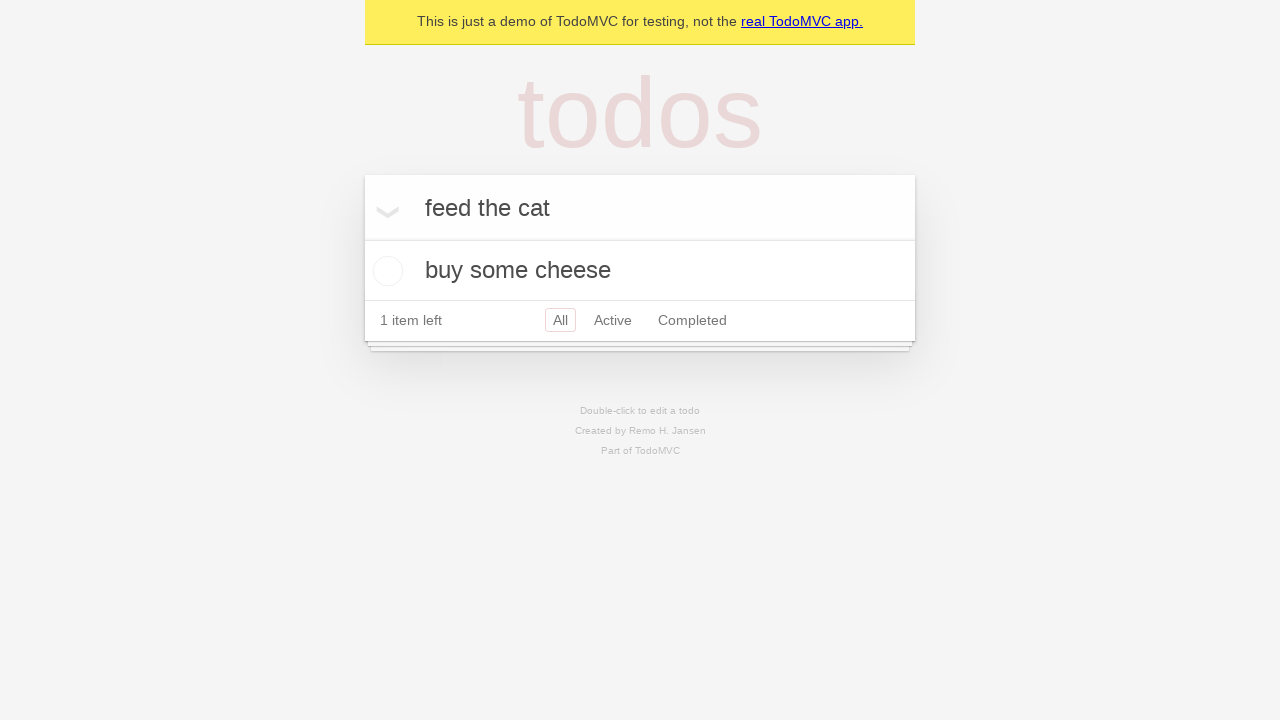

Pressed Enter to add second todo on internal:attr=[placeholder="What needs to be done?"i]
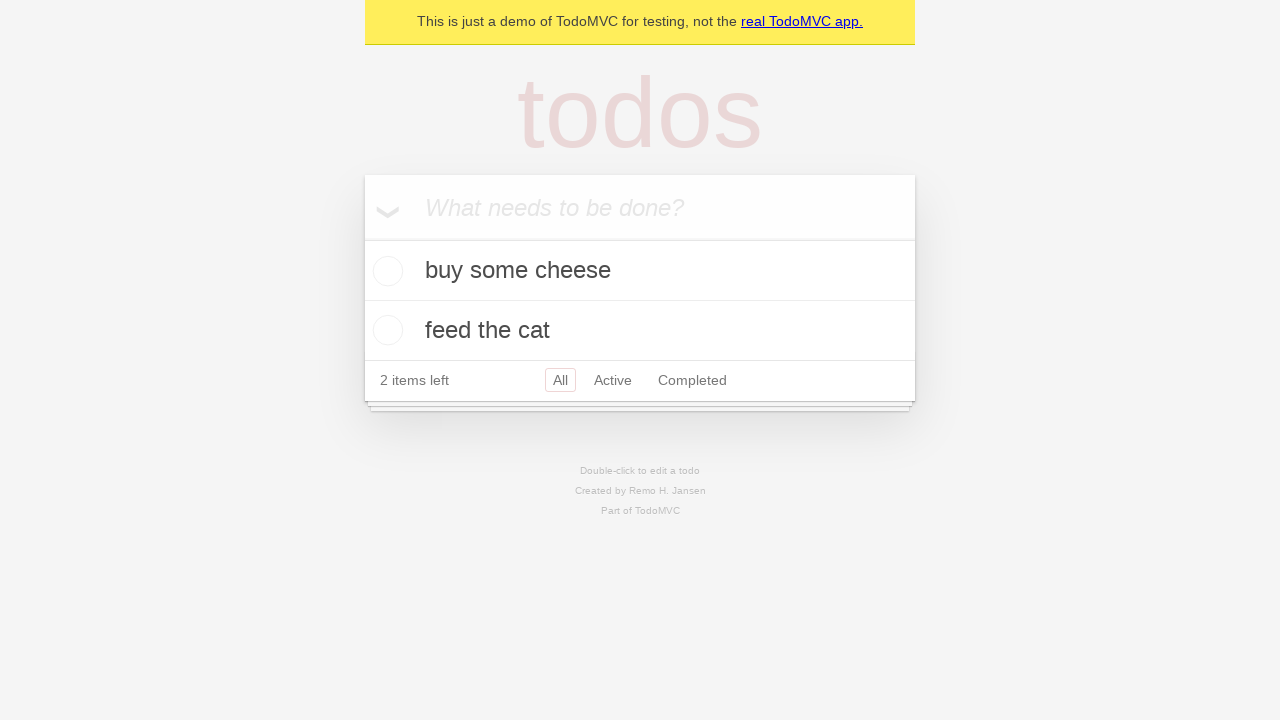

Filled third todo with 'book a doctors appointment' on internal:attr=[placeholder="What needs to be done?"i]
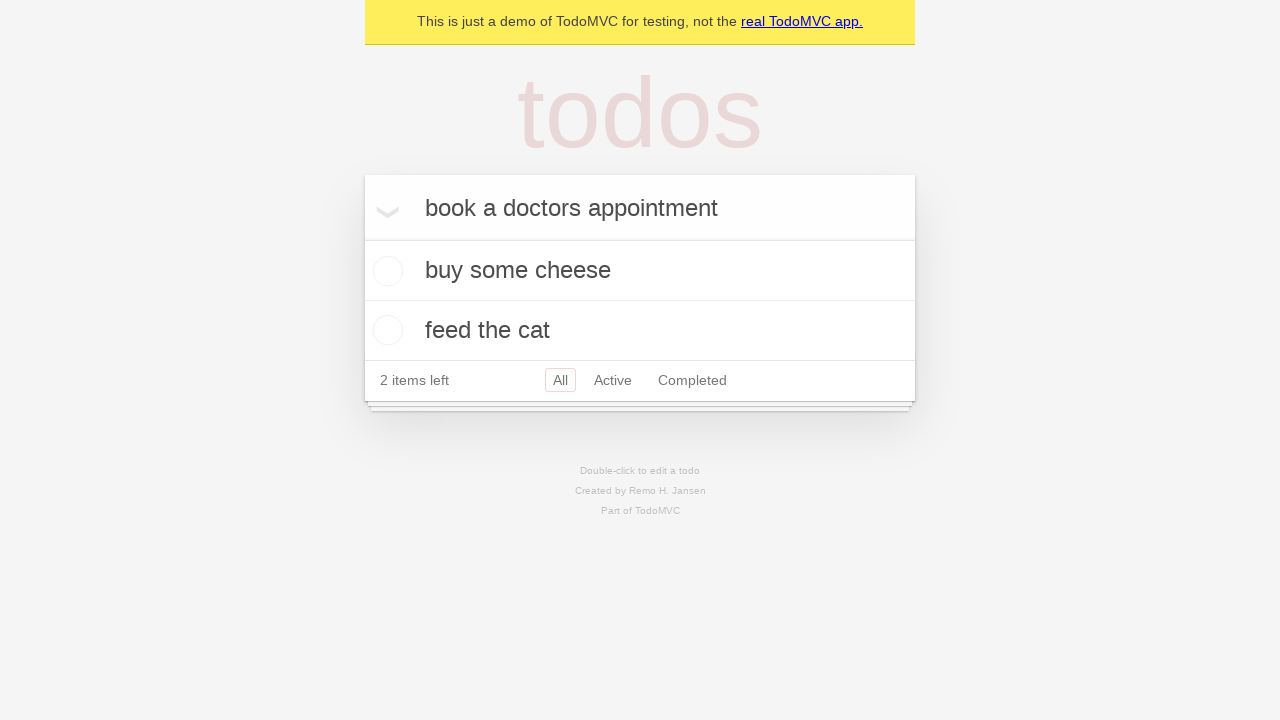

Pressed Enter to add third todo on internal:attr=[placeholder="What needs to be done?"i]
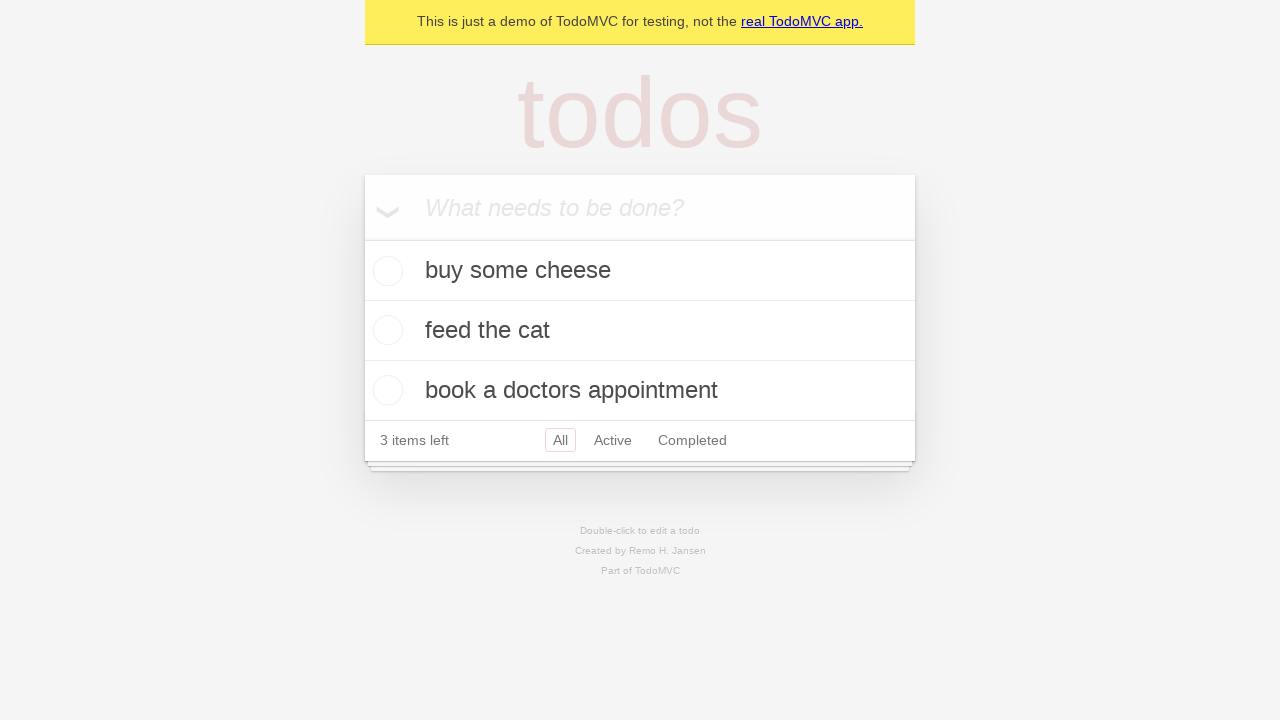

Located all todo items
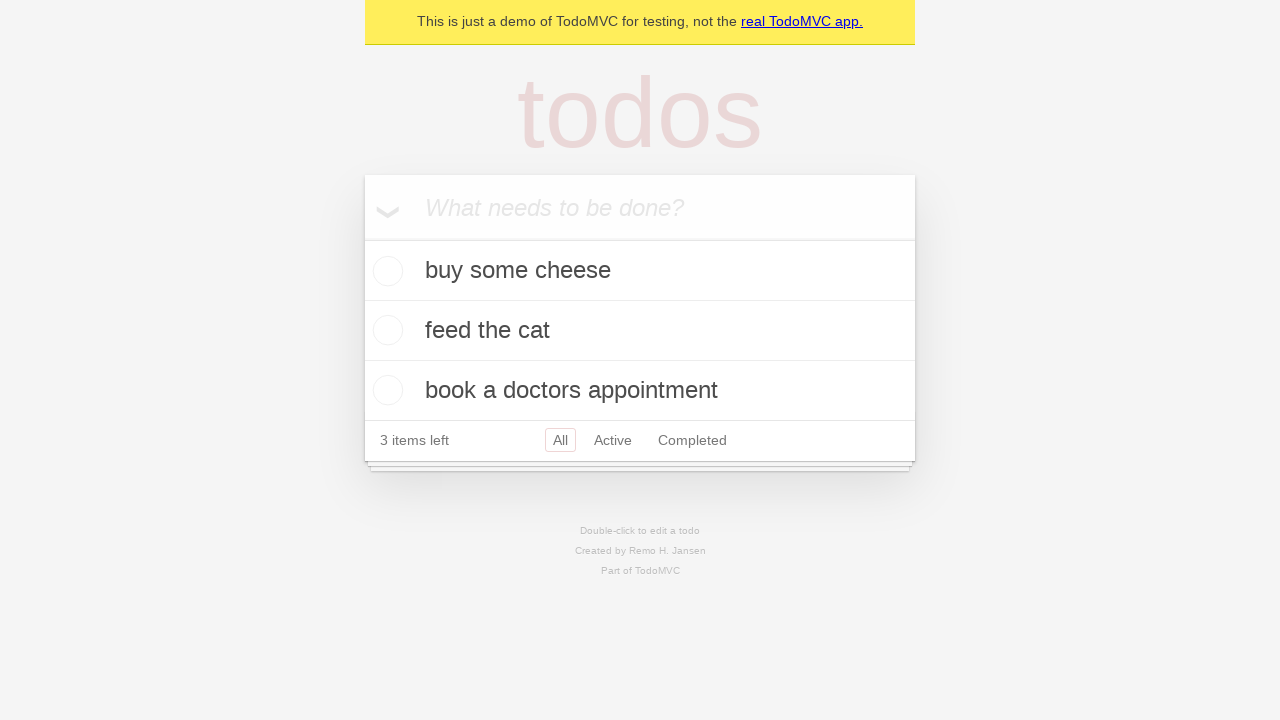

Double-clicked second todo to enter edit mode at (640, 331) on internal:testid=[data-testid="todo-item"s] >> nth=1
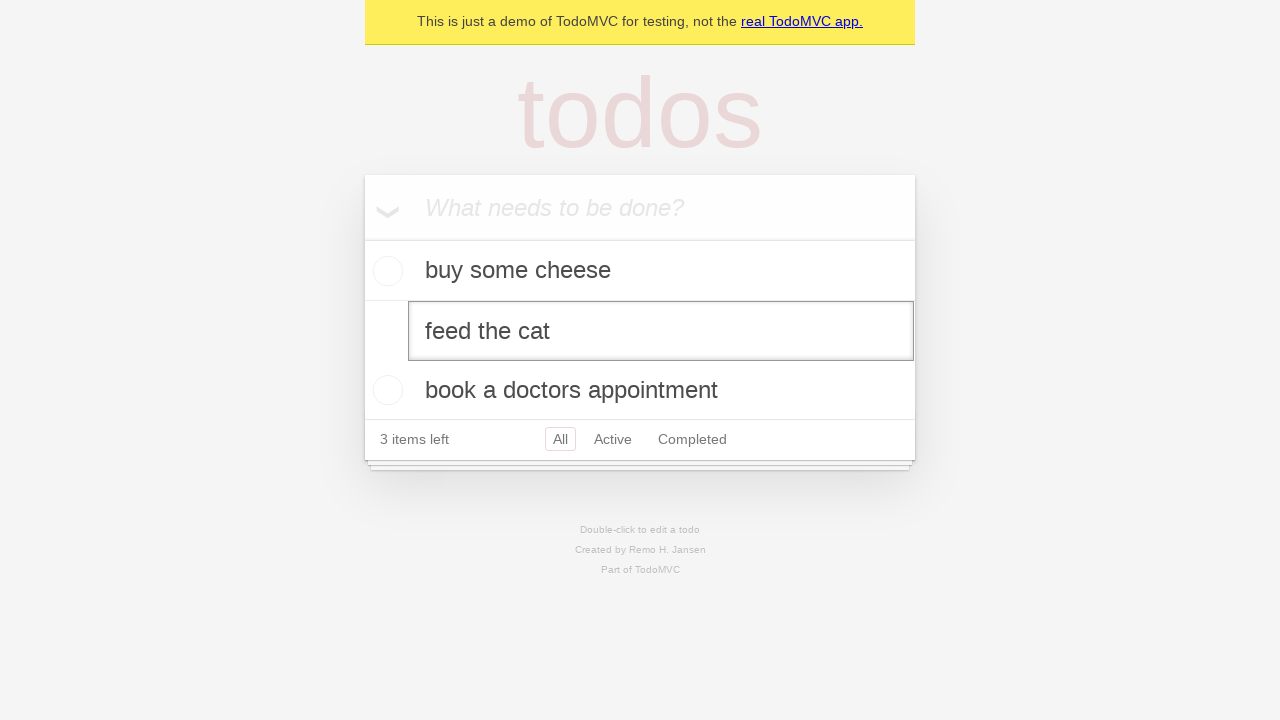

Located the edit textbox for the second todo
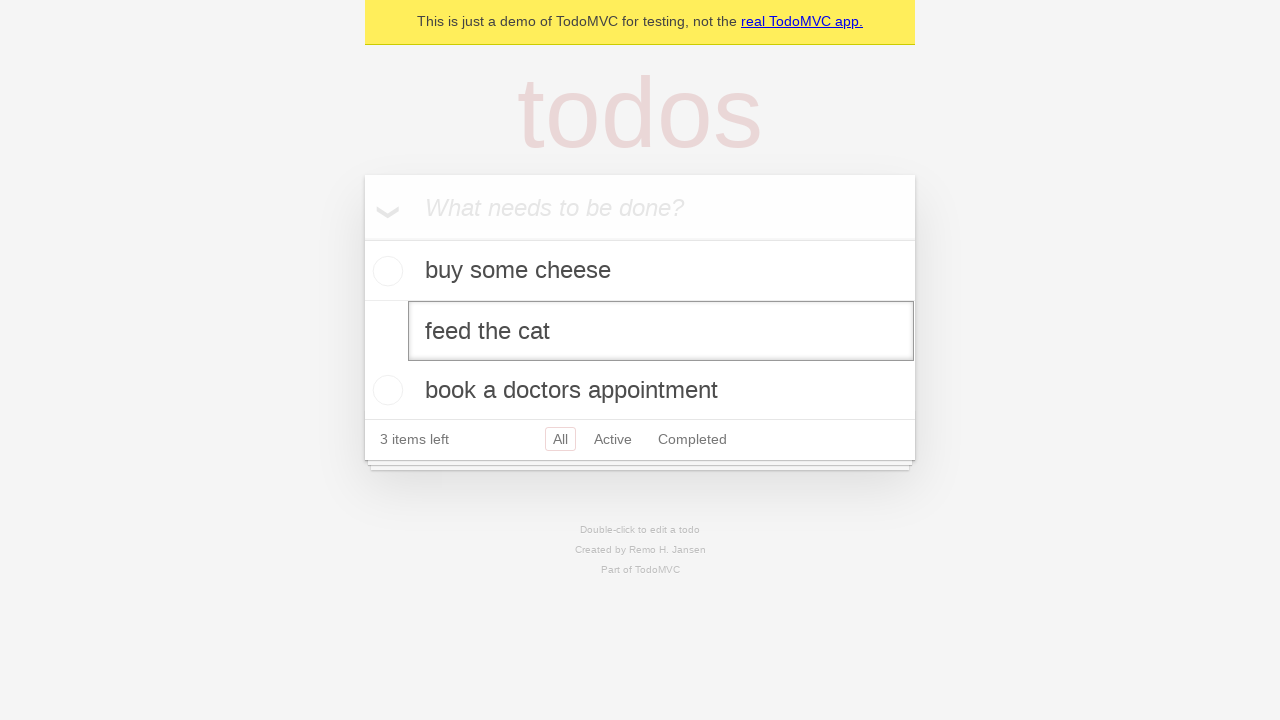

Filled edit field with '    buy some sausages    ' (with leading and trailing whitespace) on internal:testid=[data-testid="todo-item"s] >> nth=1 >> internal:role=textbox[nam
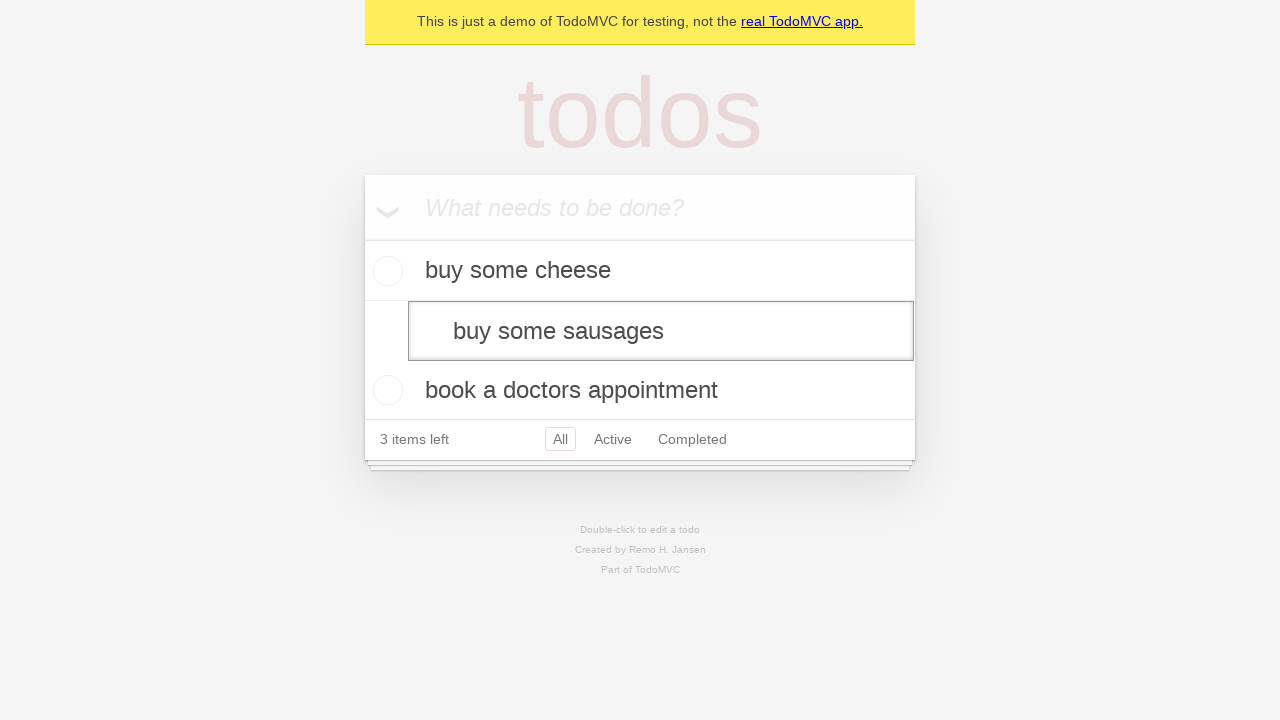

Pressed Enter to save edited todo with whitespace trimming on internal:testid=[data-testid="todo-item"s] >> nth=1 >> internal:role=textbox[nam
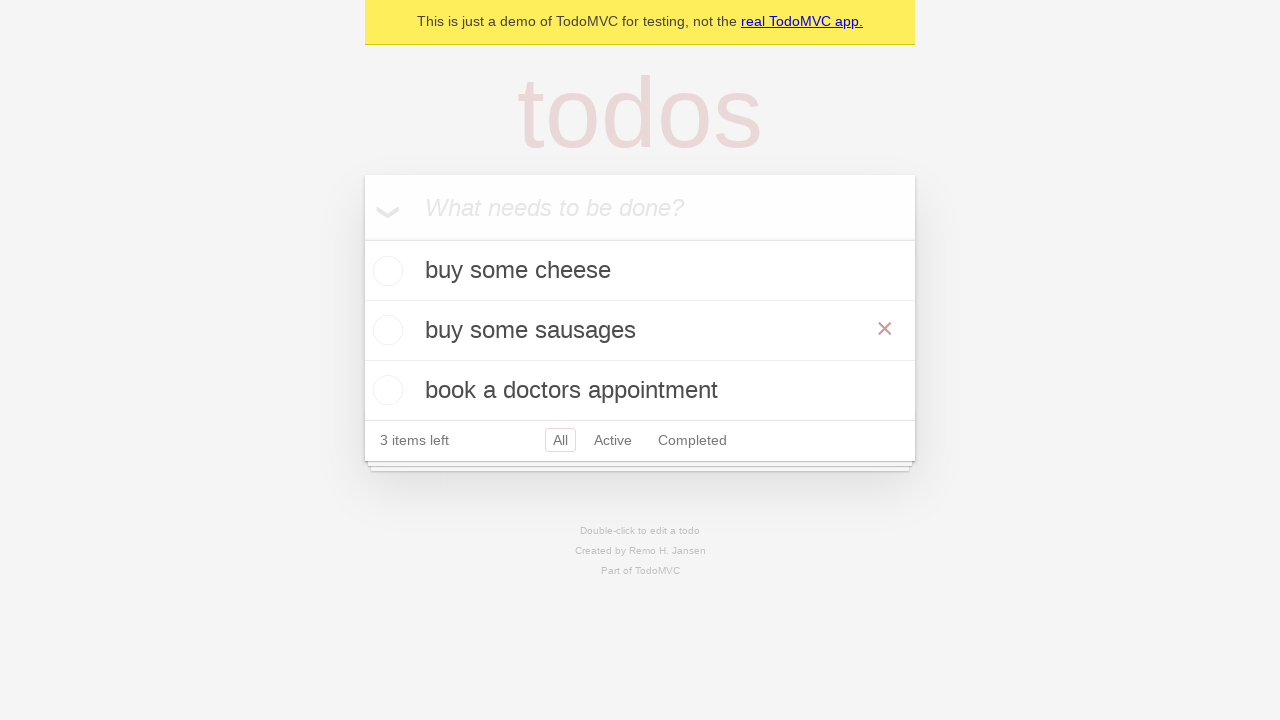

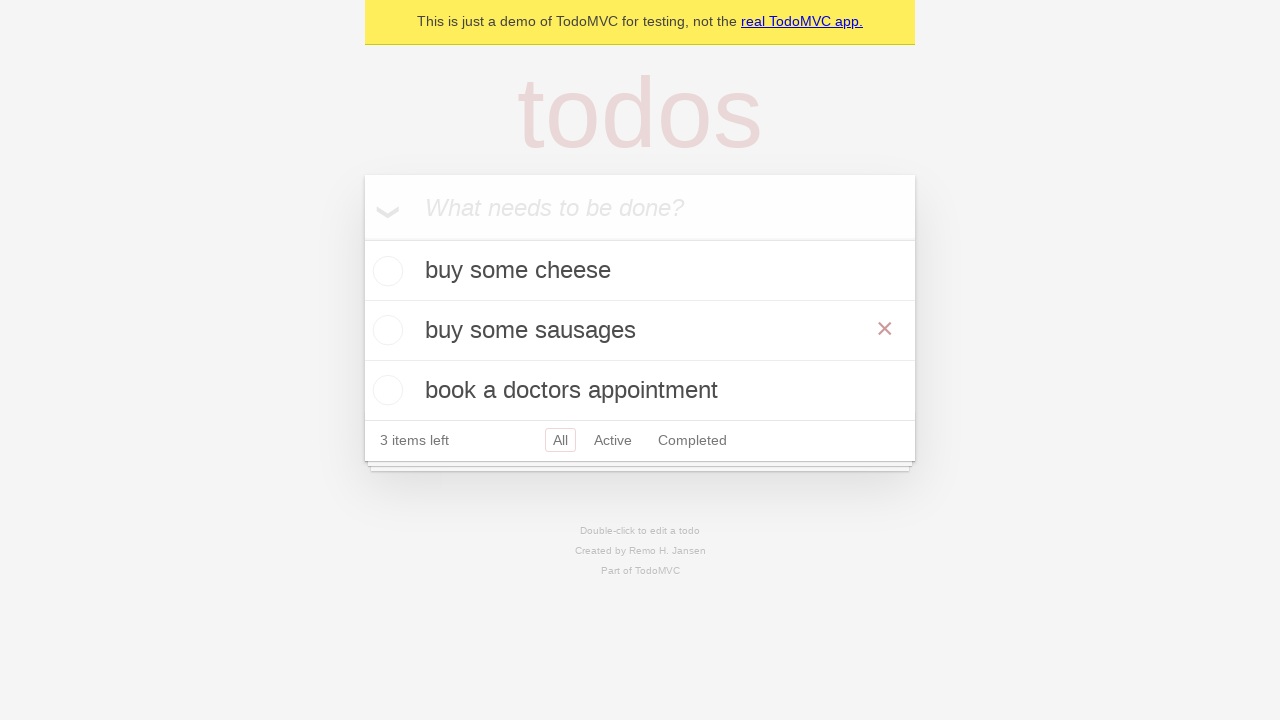